Tests a math problem form by reading two numbers, calculating their sum, selecting the result from a dropdown, and submitting the form

Starting URL: http://suninjuly.github.io/selects1.html

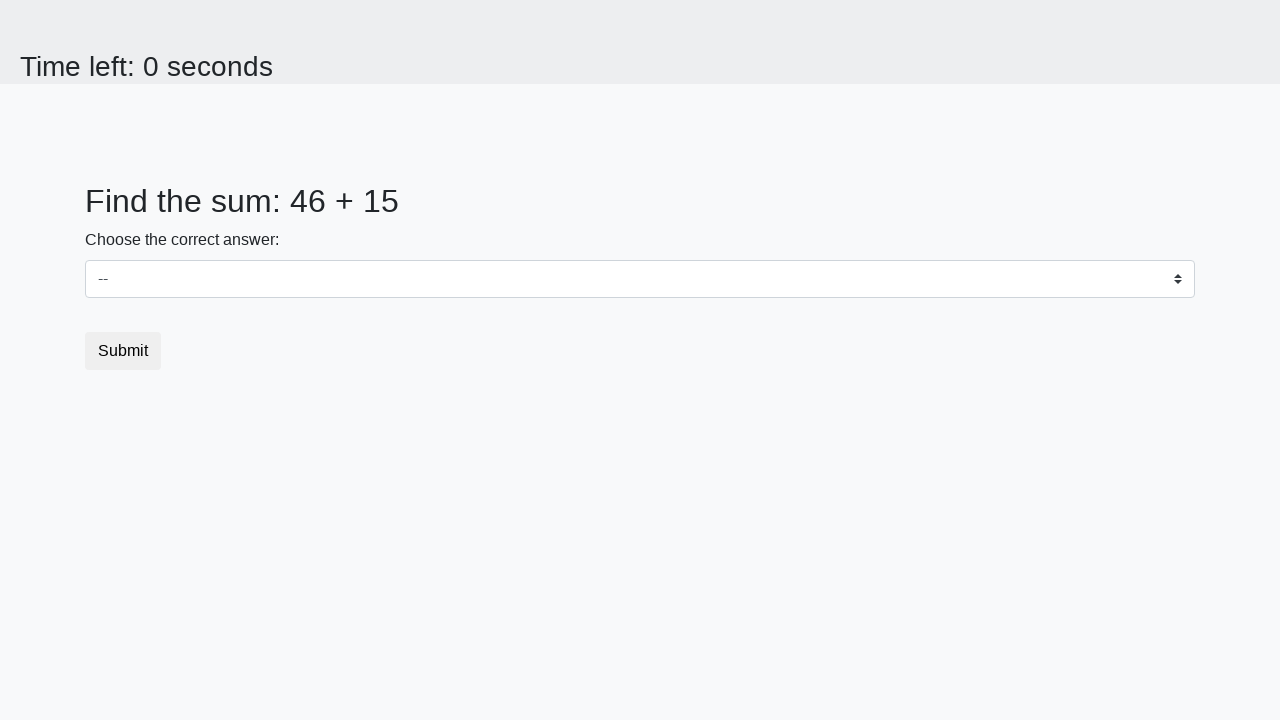

Located first number element (#num1)
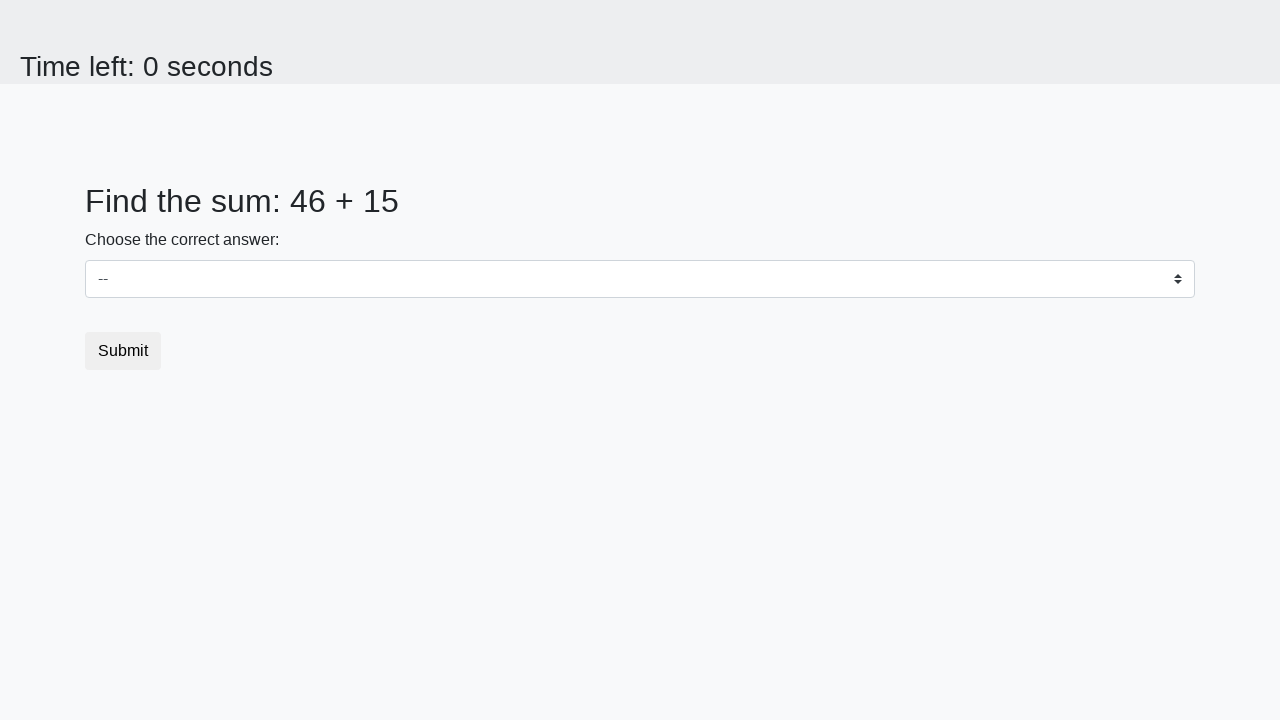

Located second number element (#num2)
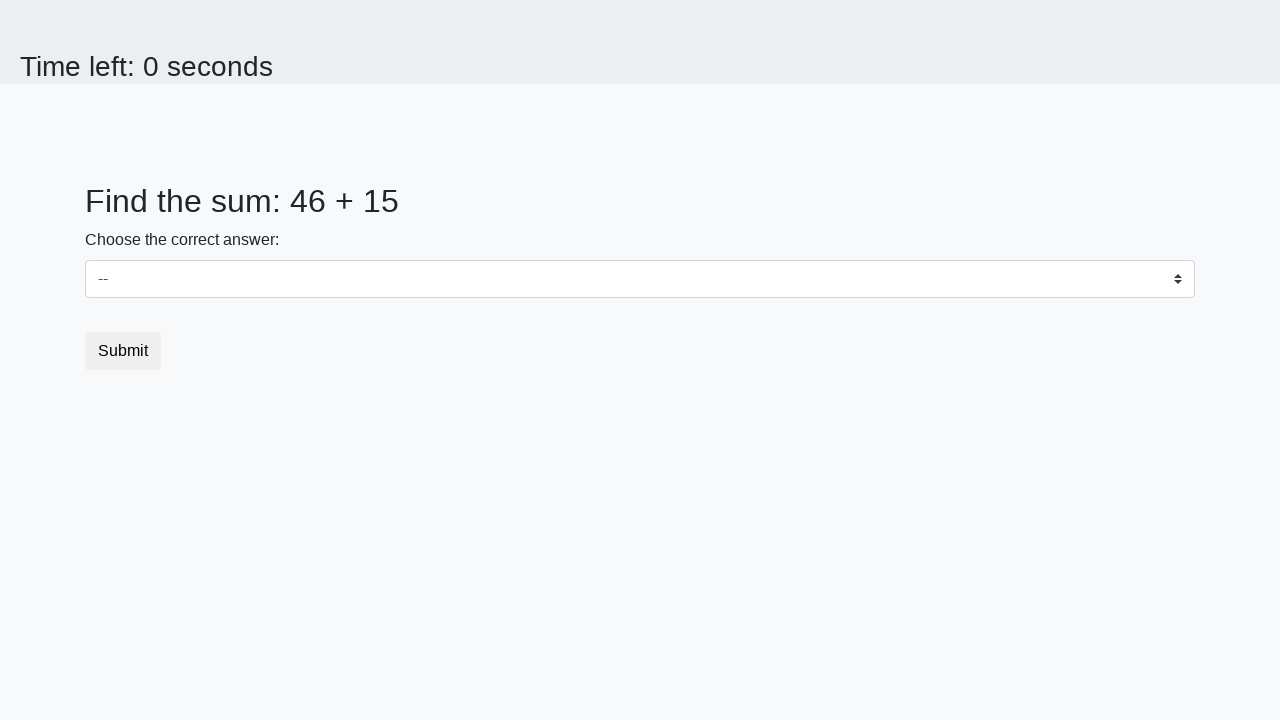

Read first number: 46
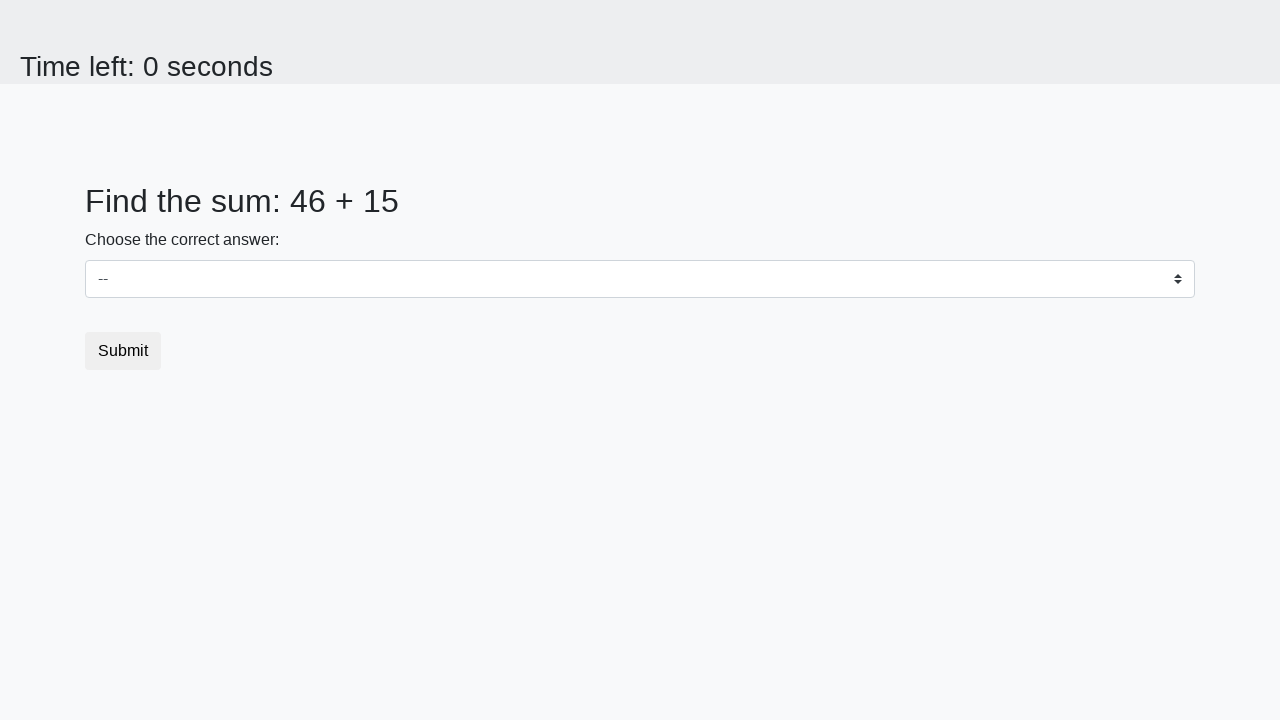

Read second number: 15
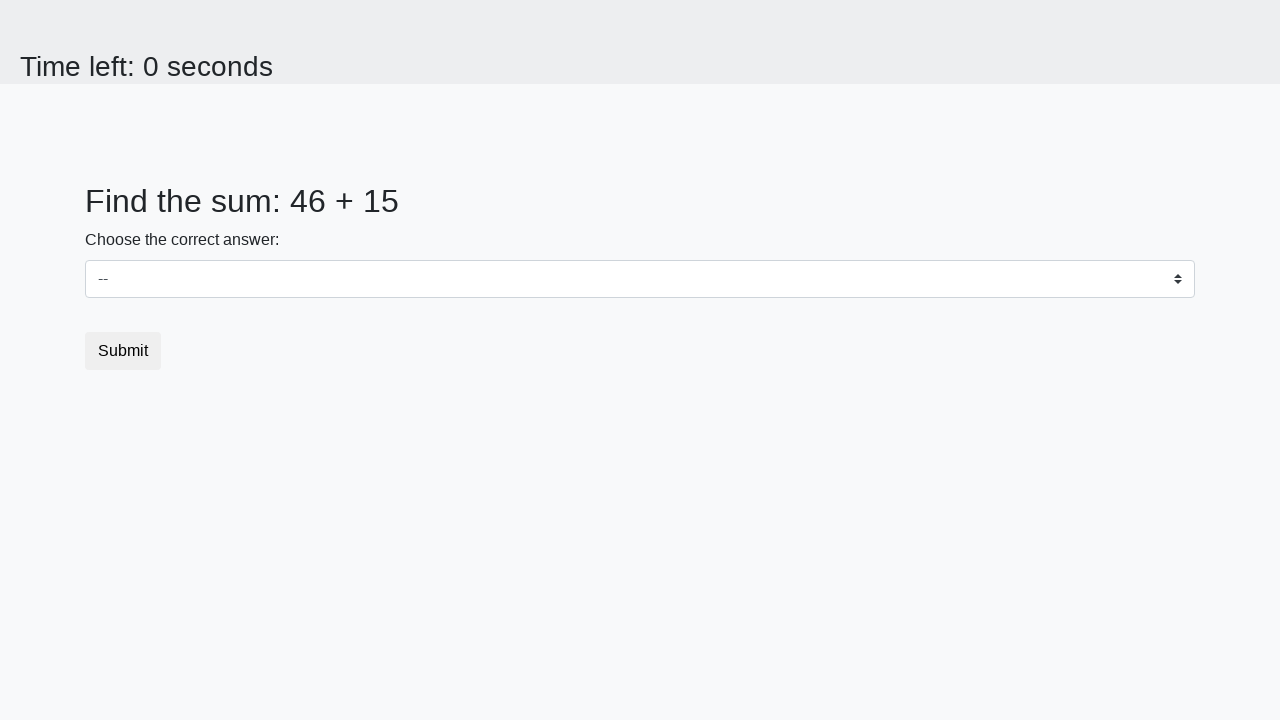

Calculated sum: 46 + 15 = 61
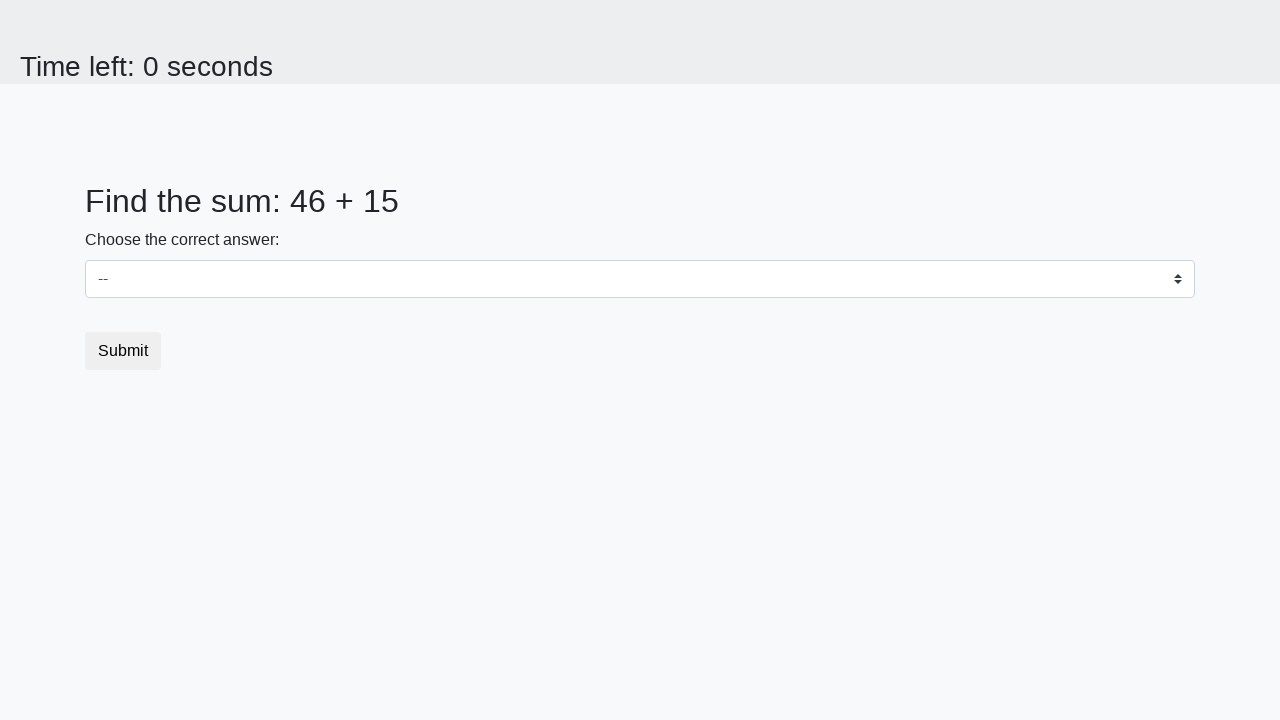

Selected result '61' from dropdown on select
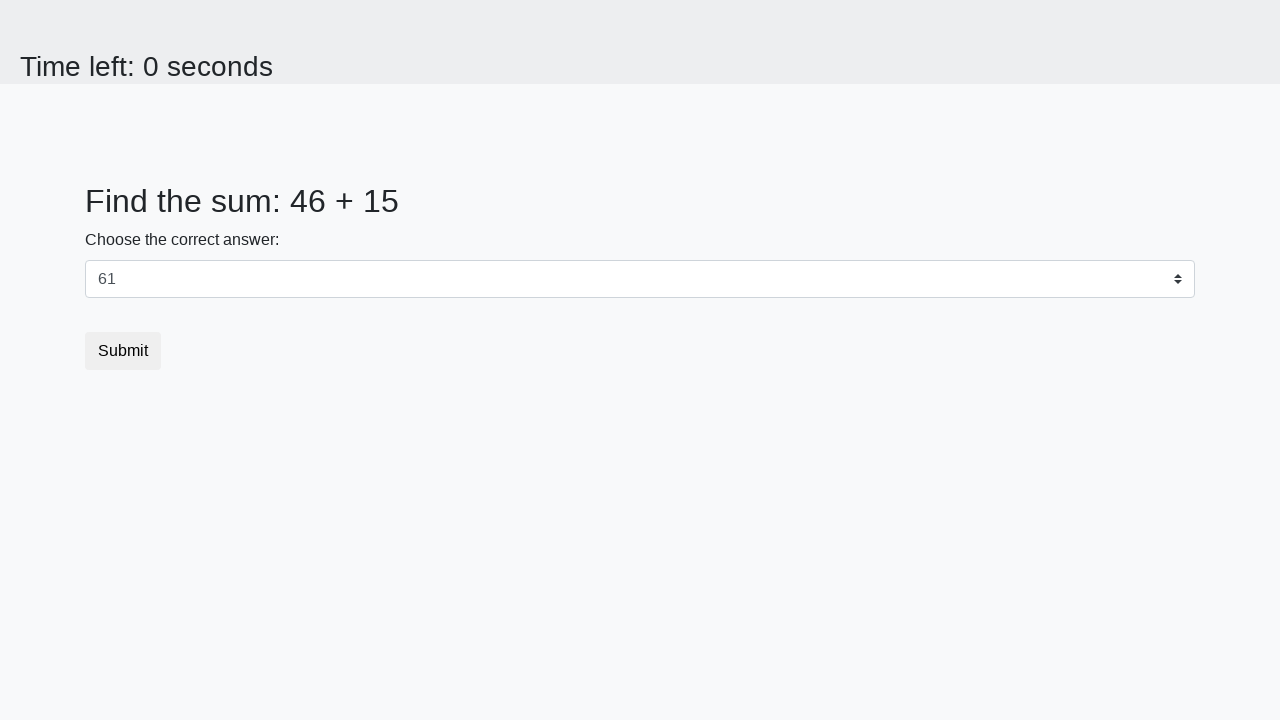

Clicked submit button to submit the form at (123, 351) on button.btn
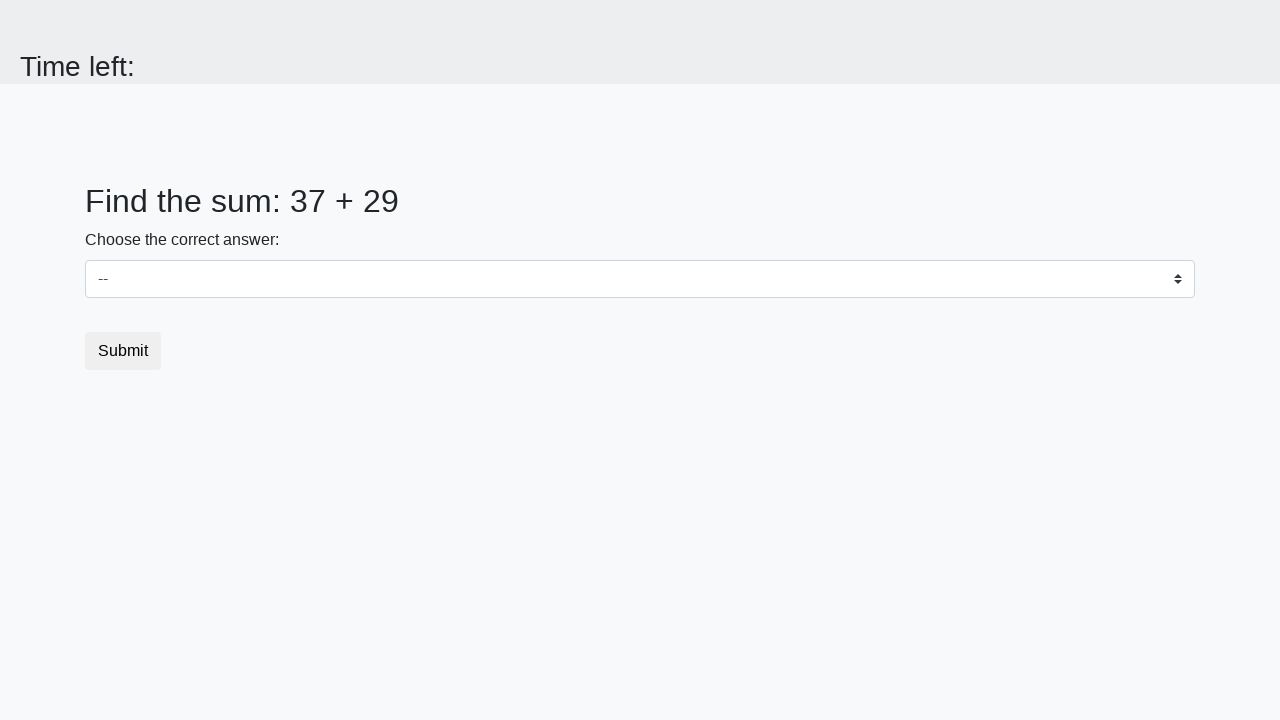

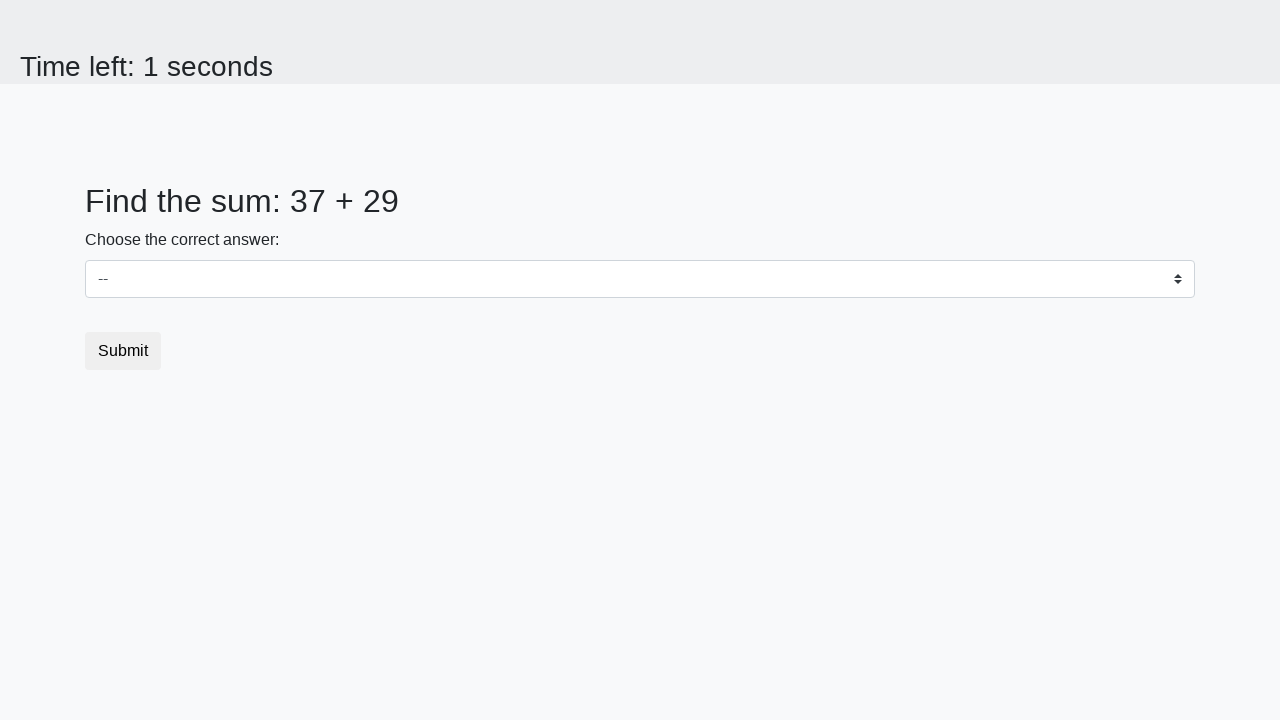